Tests the search functionality on testerhome.com by clicking the search field, entering a search term "appium", and pressing Enter to submit the search

Starting URL: https://testerhome.com/

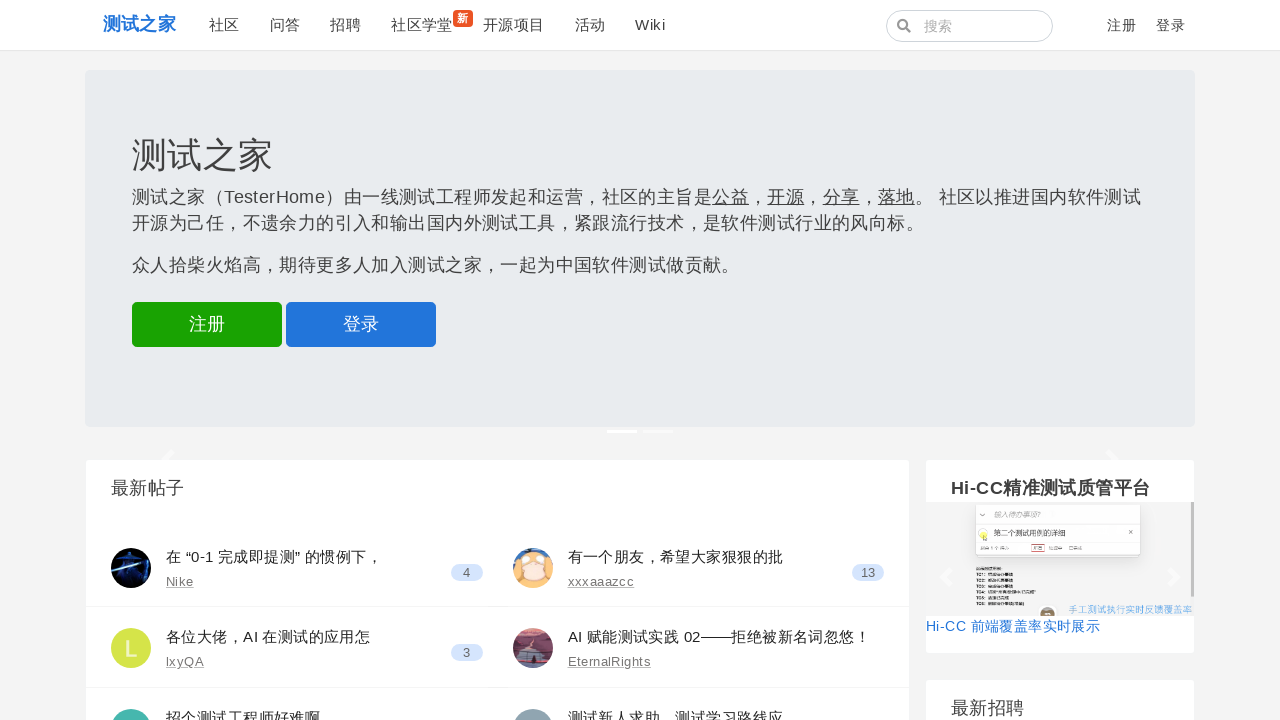

Clicked on the search input field at (982, 26) on input[name='q']
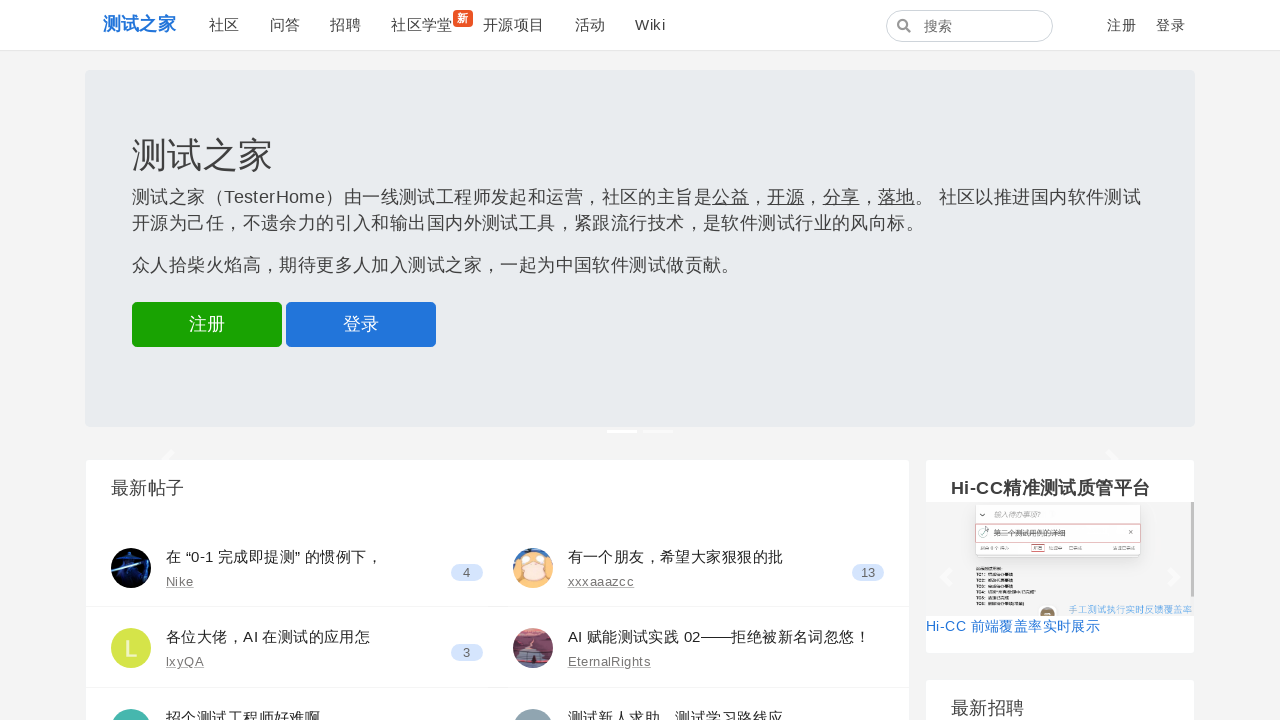

Filled search field with 'appium' on input[name='q']
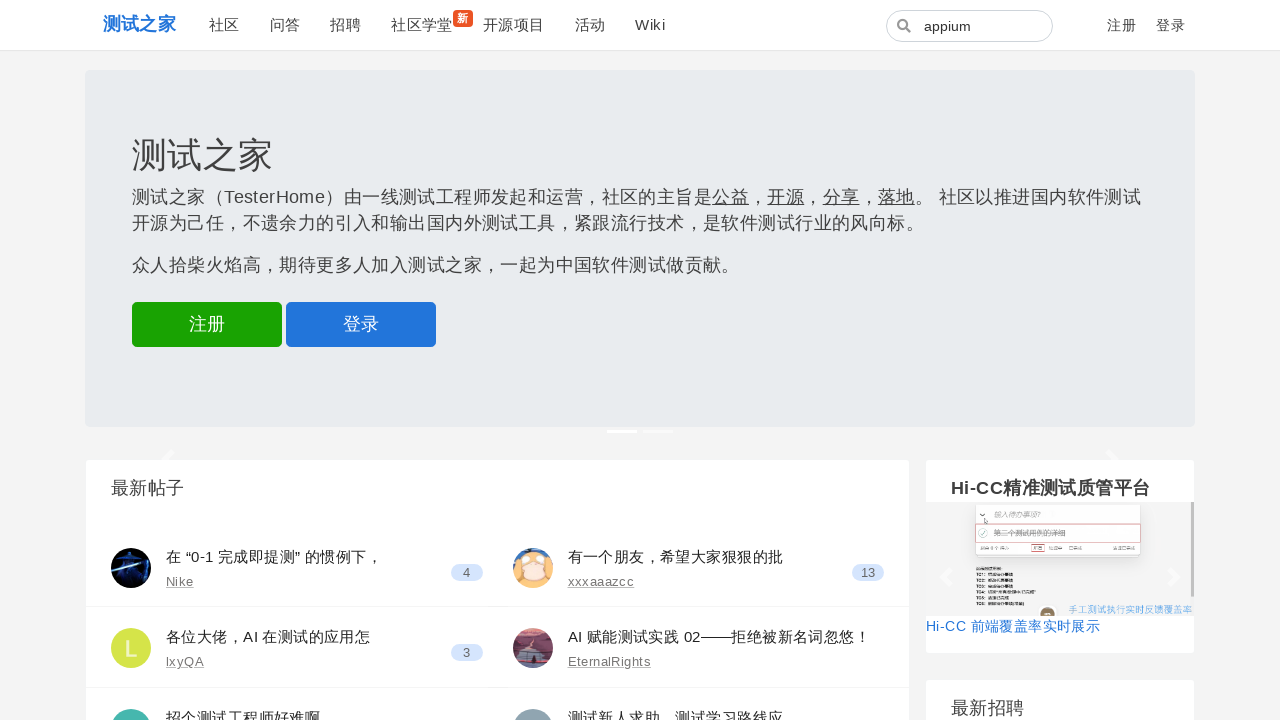

Pressed Enter to submit the search query on input[name='q']
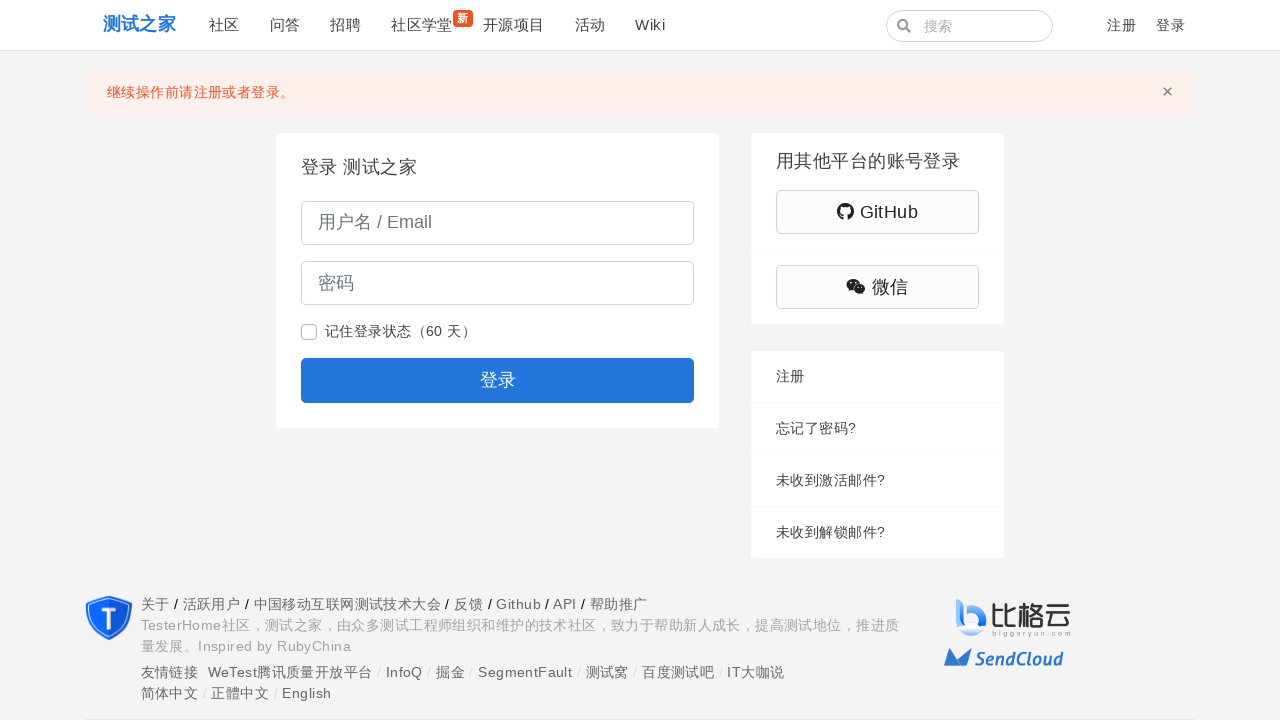

Search results page loaded
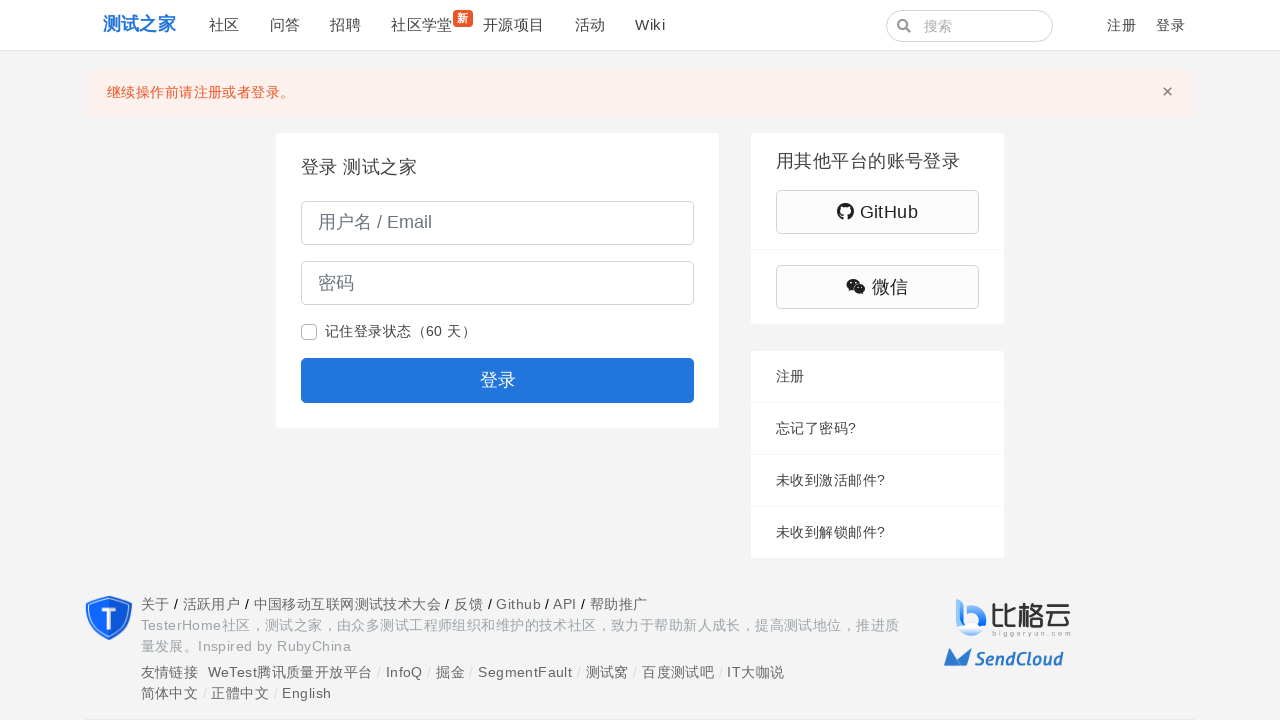

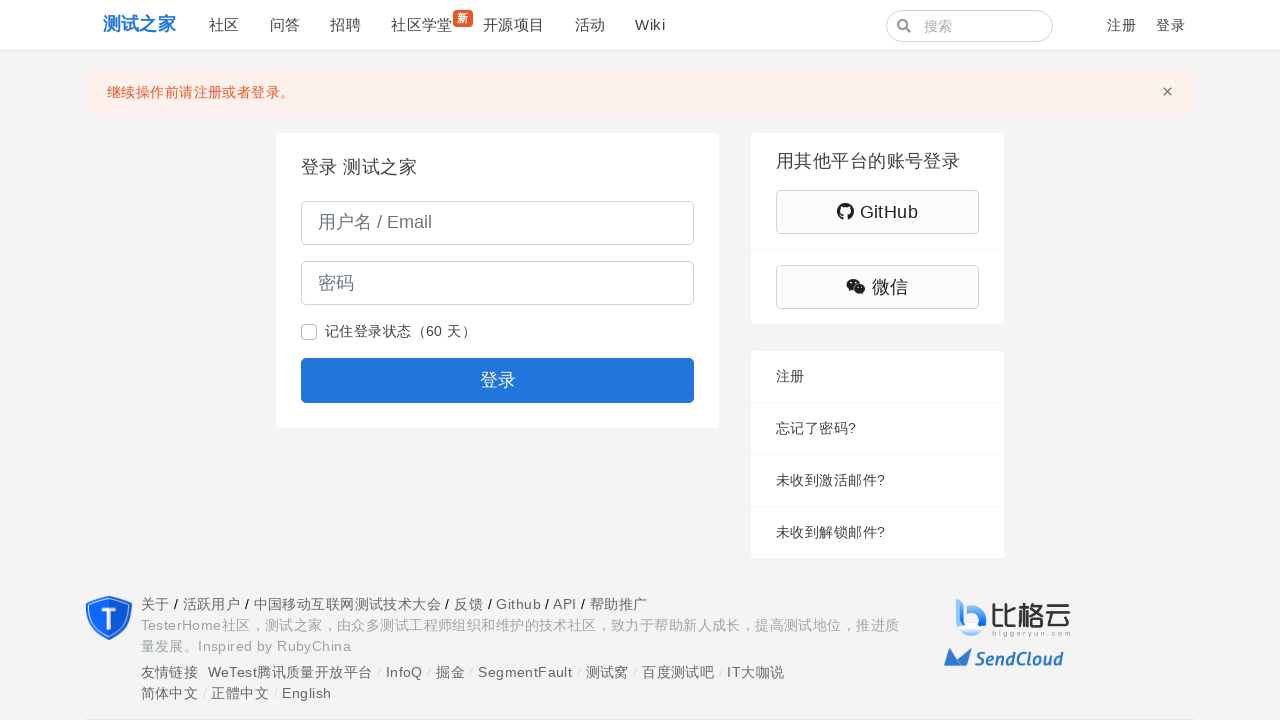